Tests drag and drop functionality on a static page by dragging Angular, MongoDB, and Node.js logo images to different positions

Starting URL: http://demo.automationtesting.in/Static.html

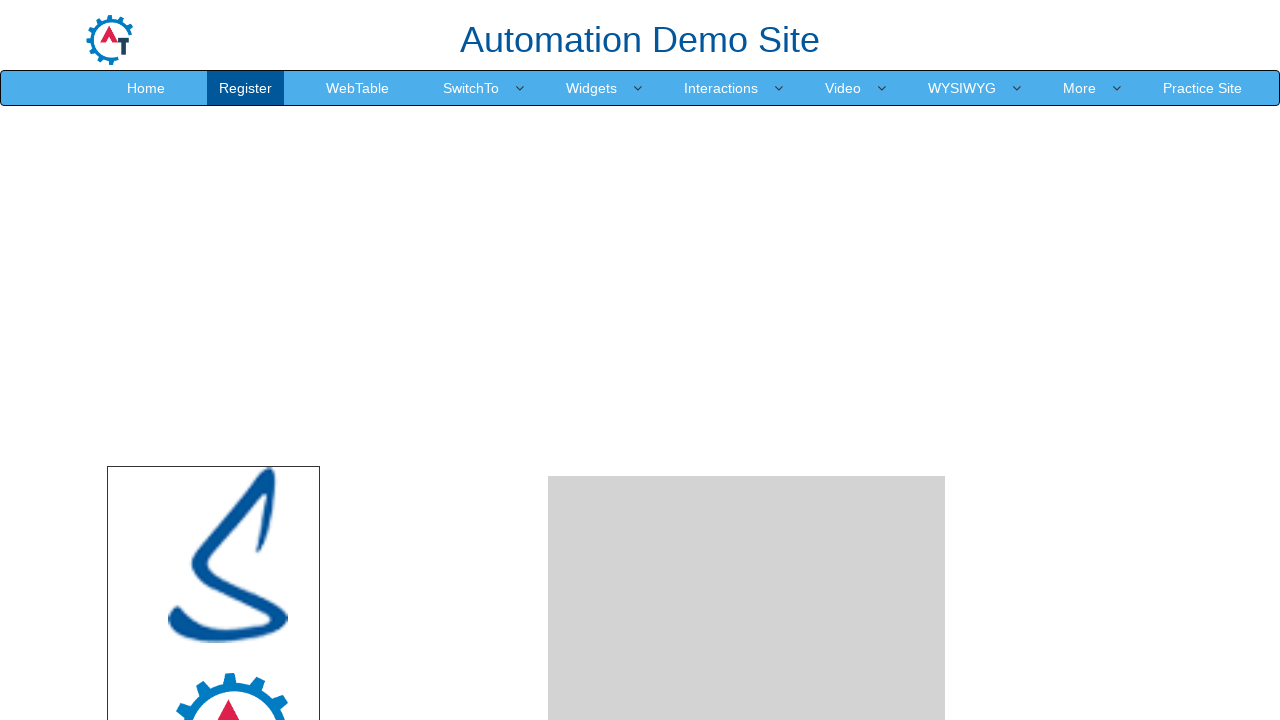

Located Angular logo element and retrieved bounding box
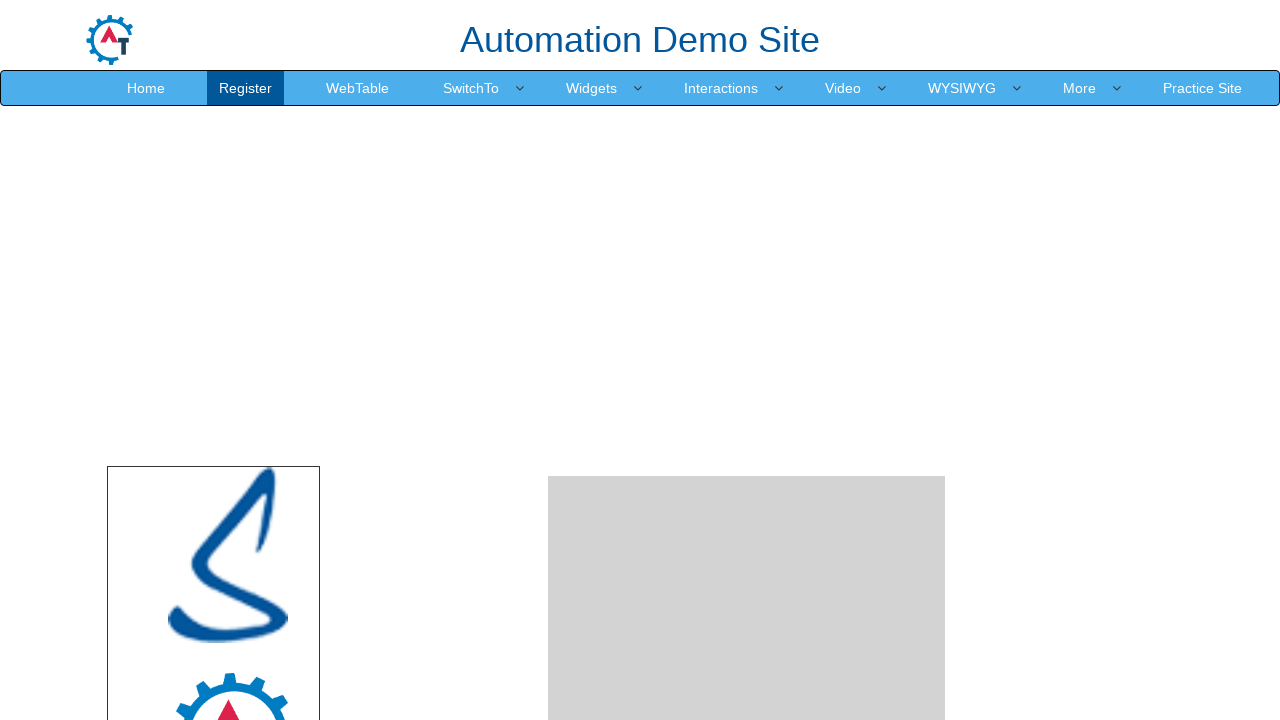

Moved mouse to center of Angular logo at (228, 555)
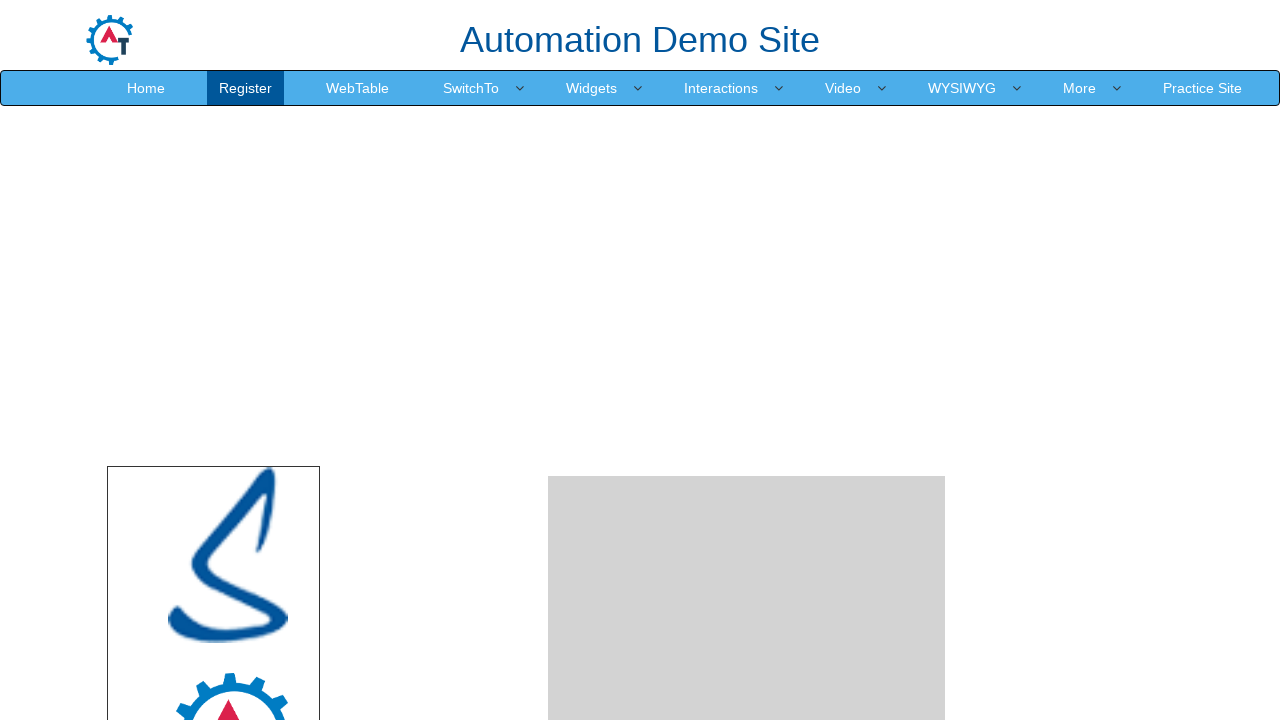

Pressed down mouse button on Angular logo at (228, 555)
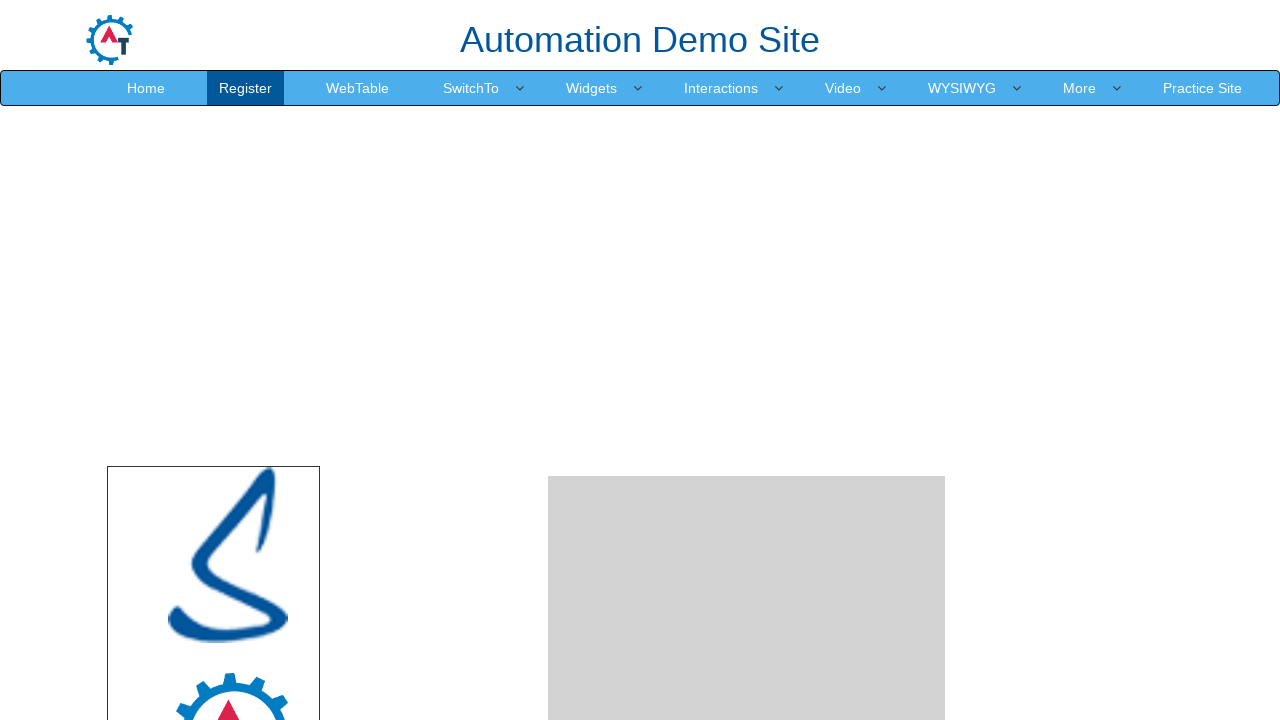

Dragged Angular logo by offset (80, 50) at (308, 605)
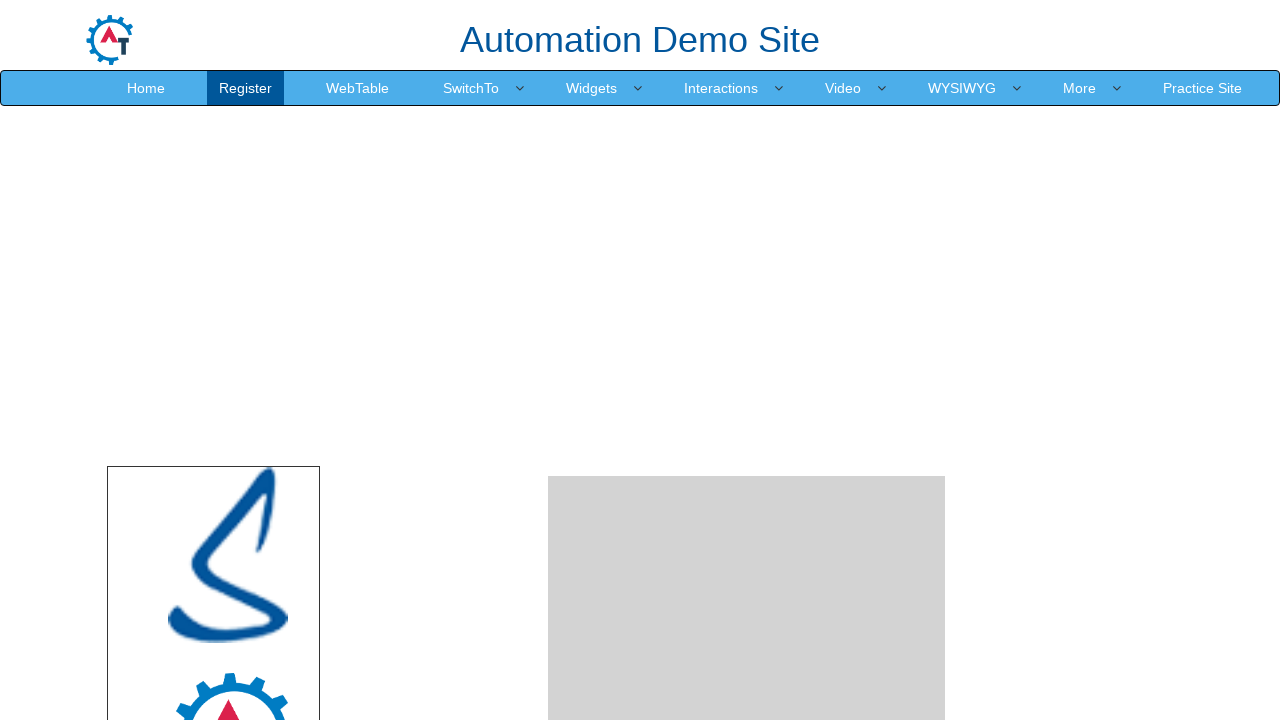

Released mouse button after dragging Angular logo at (308, 605)
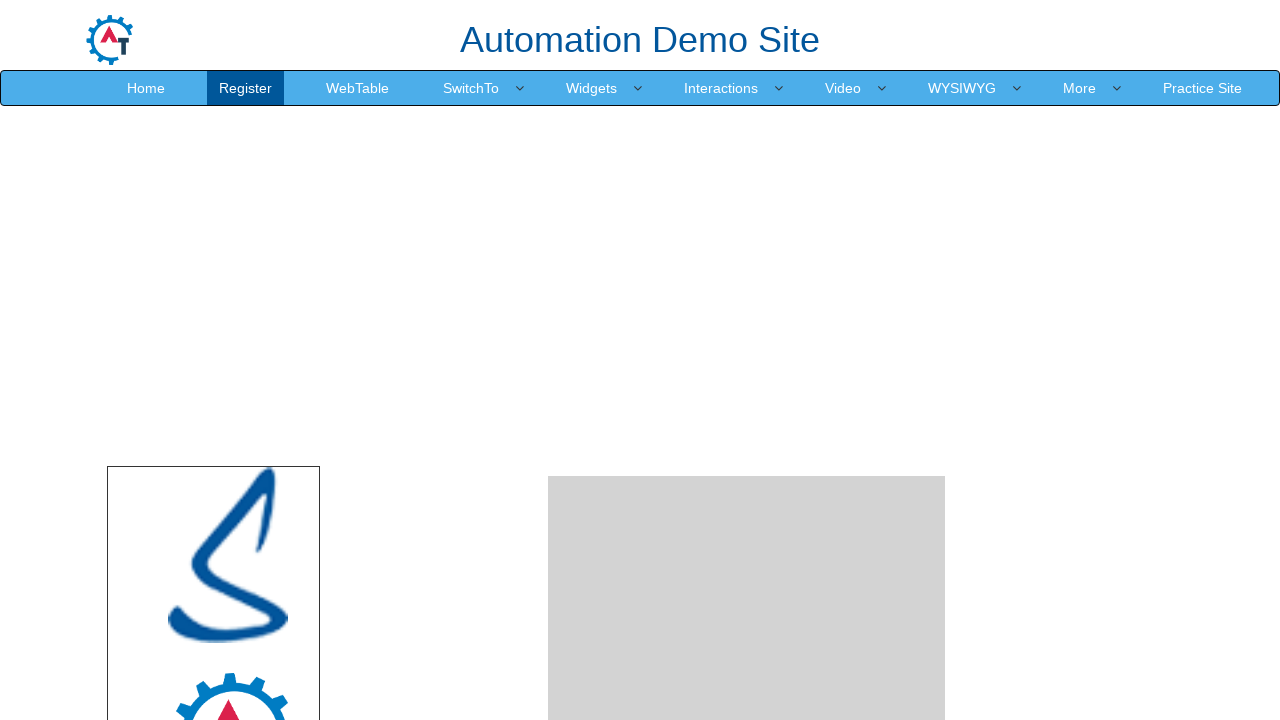

Located MongoDB logo element and retrieved bounding box
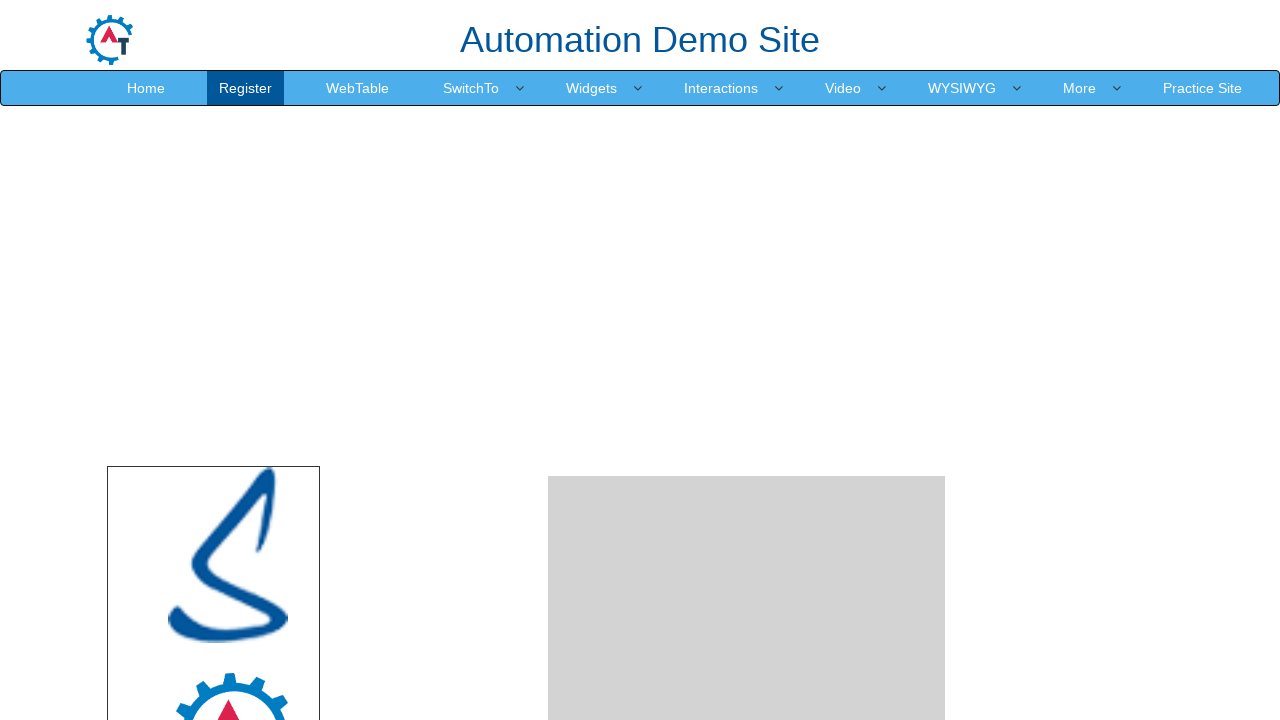

Moved mouse to center of MongoDB logo at (228, 735)
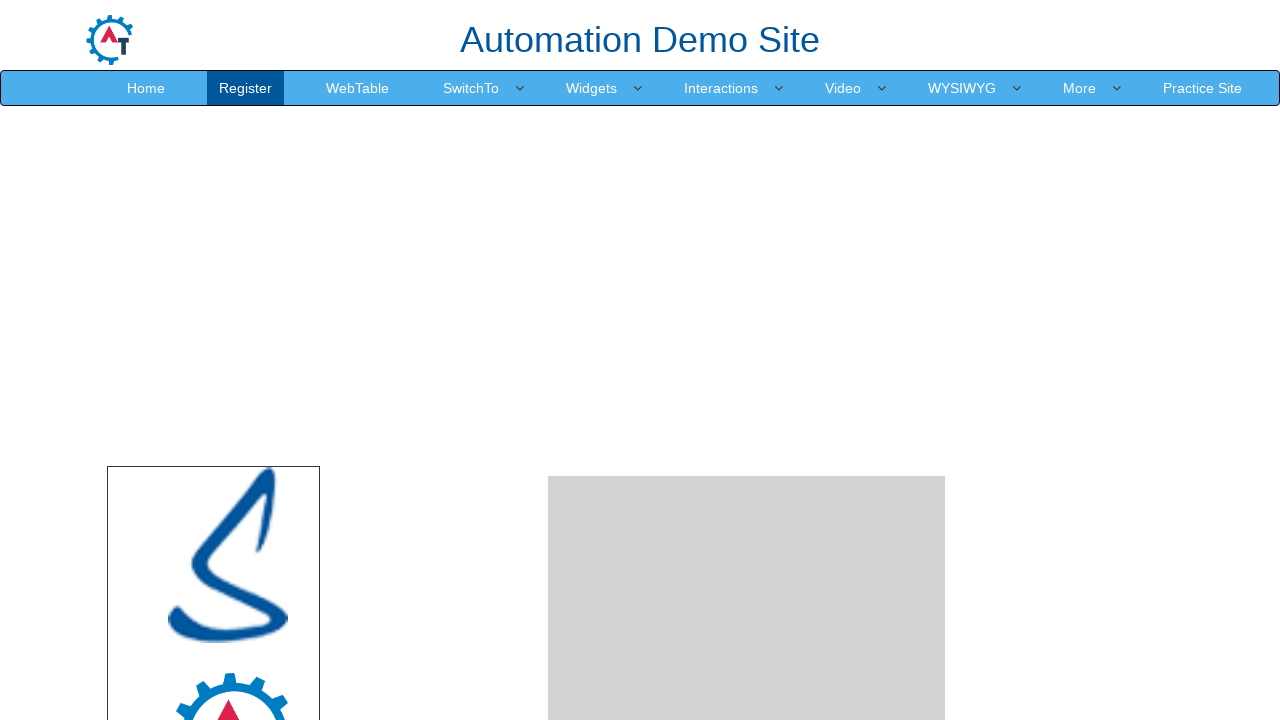

Pressed down mouse button on MongoDB logo at (228, 735)
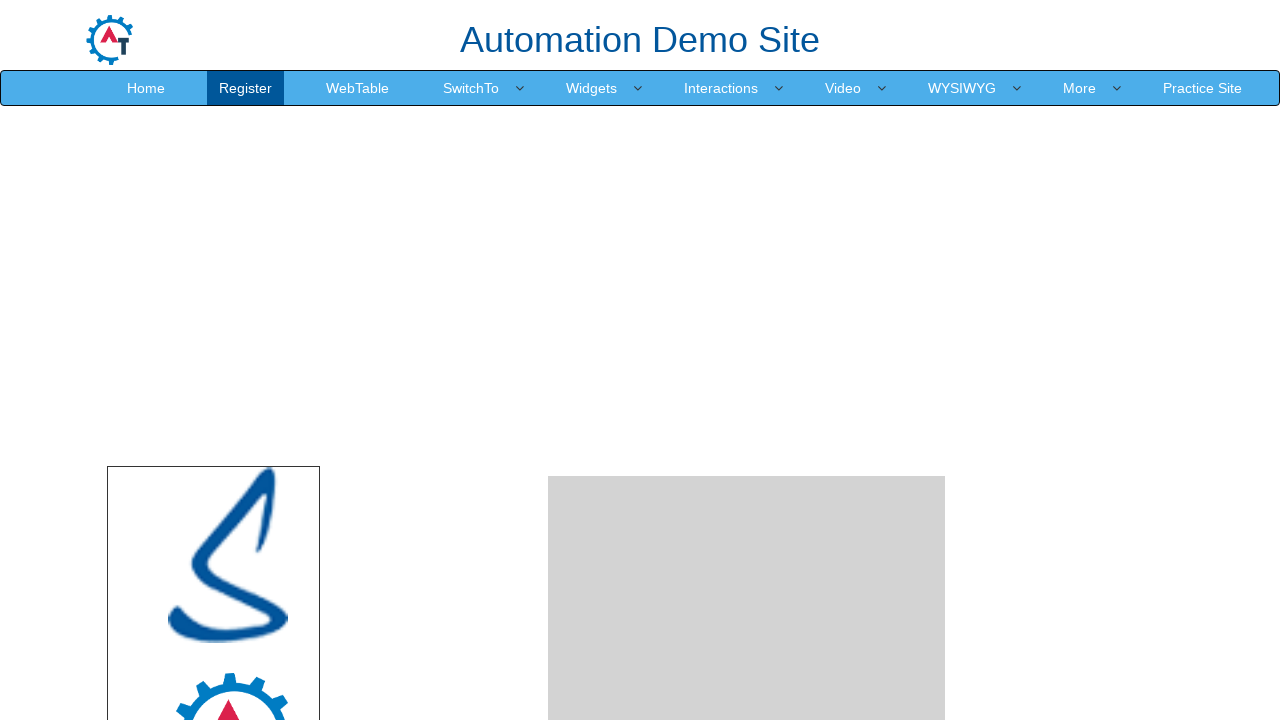

Dragged MongoDB logo by offset (180, 150) at (408, 885)
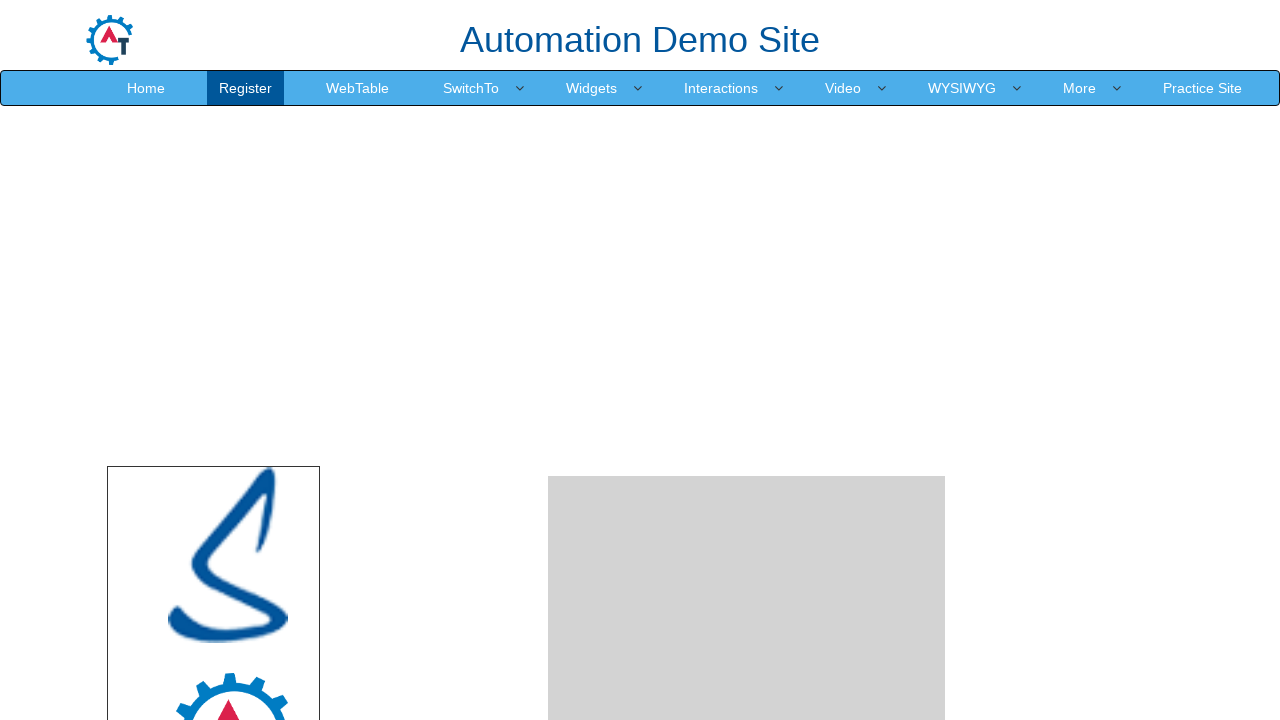

Released mouse button after dragging MongoDB logo at (408, 885)
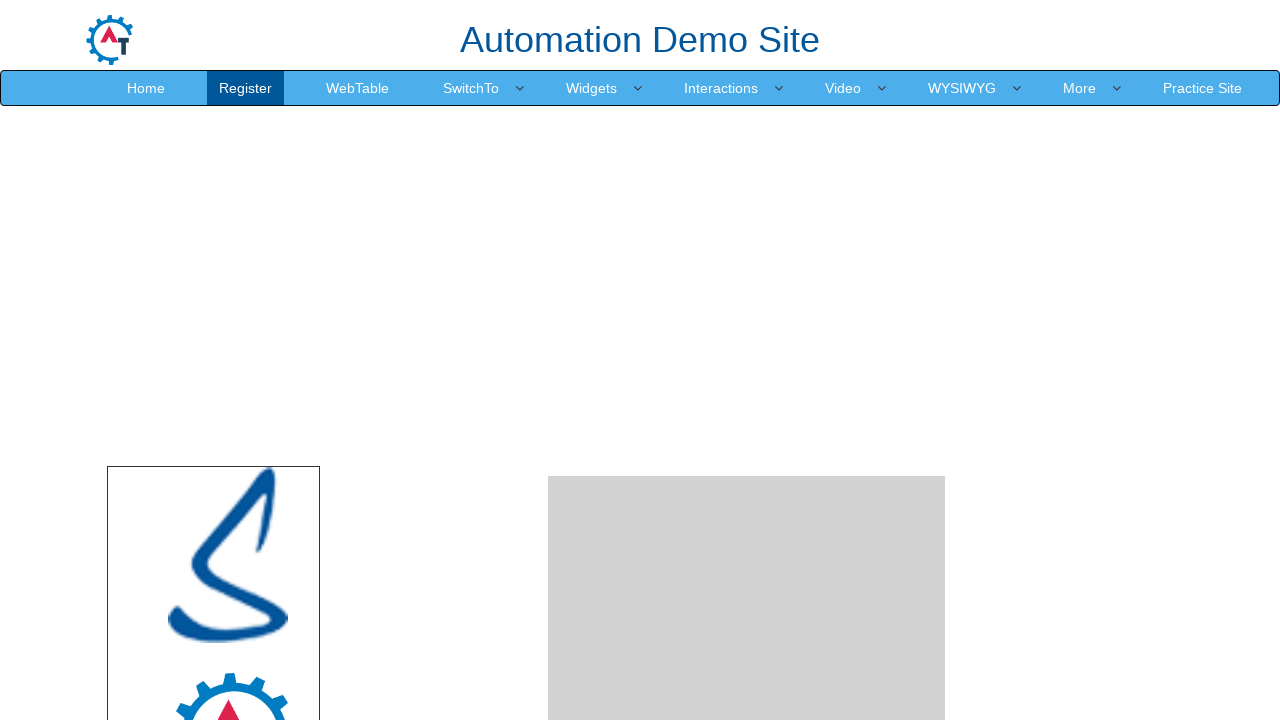

Located Node.js logo element and retrieved bounding box
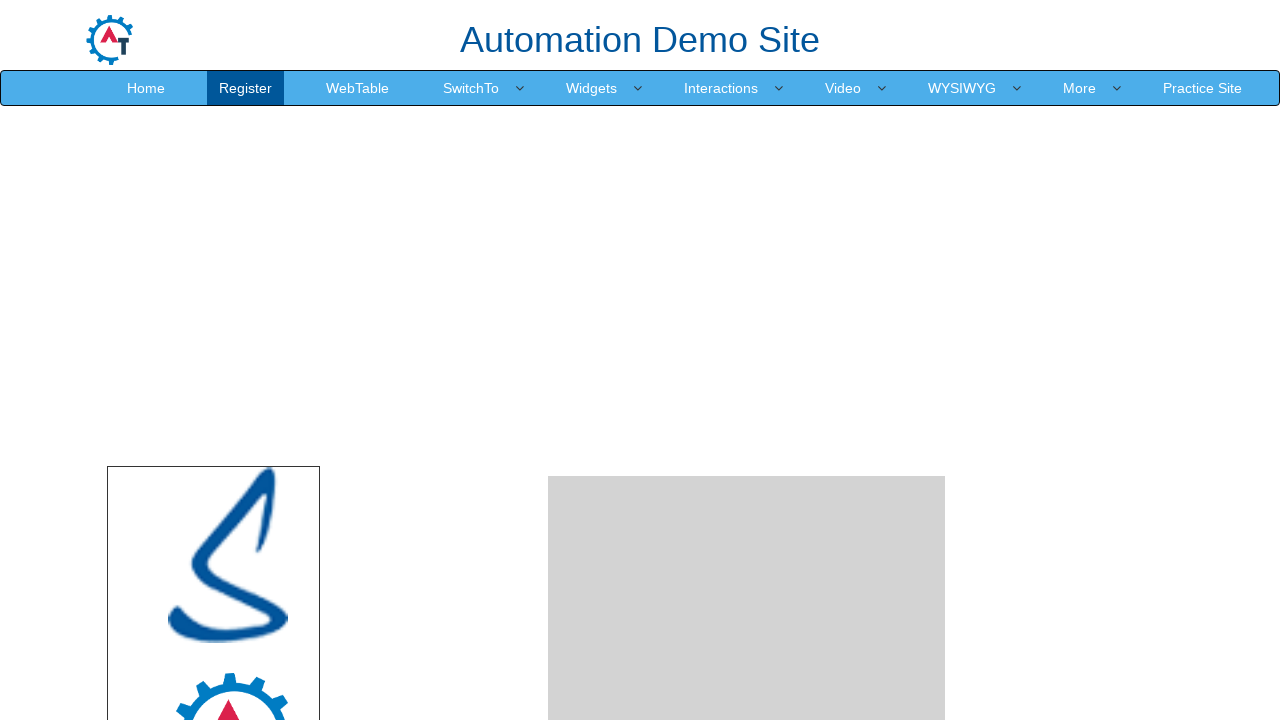

Moved mouse to center of Node.js logo at (228, 886)
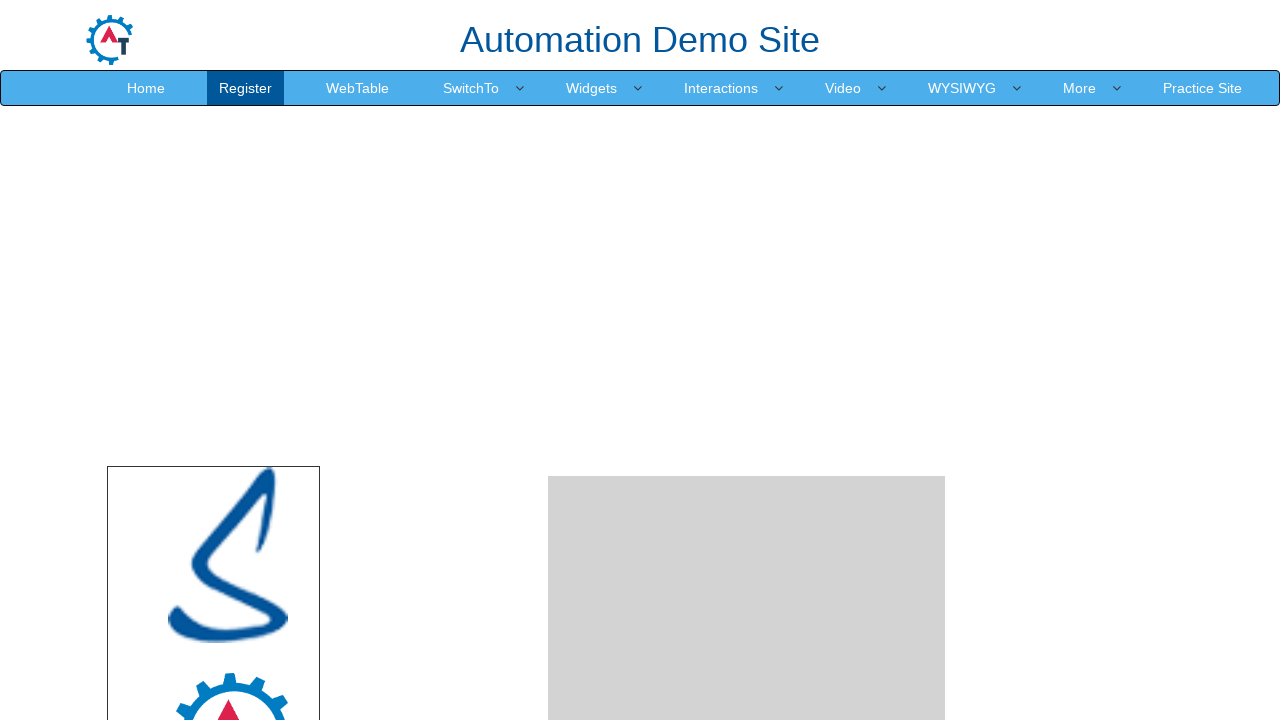

Pressed down mouse button on Node.js logo at (228, 886)
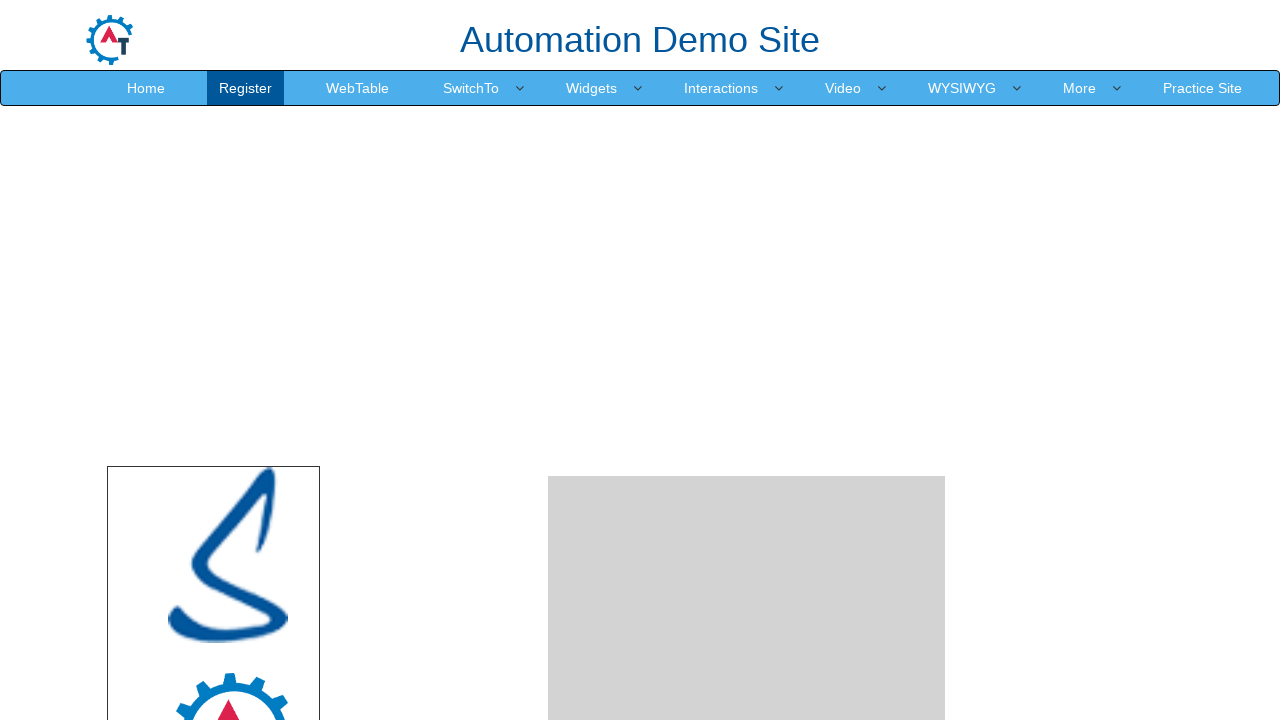

Dragged Node.js logo by offset (120, 130) at (348, 1016)
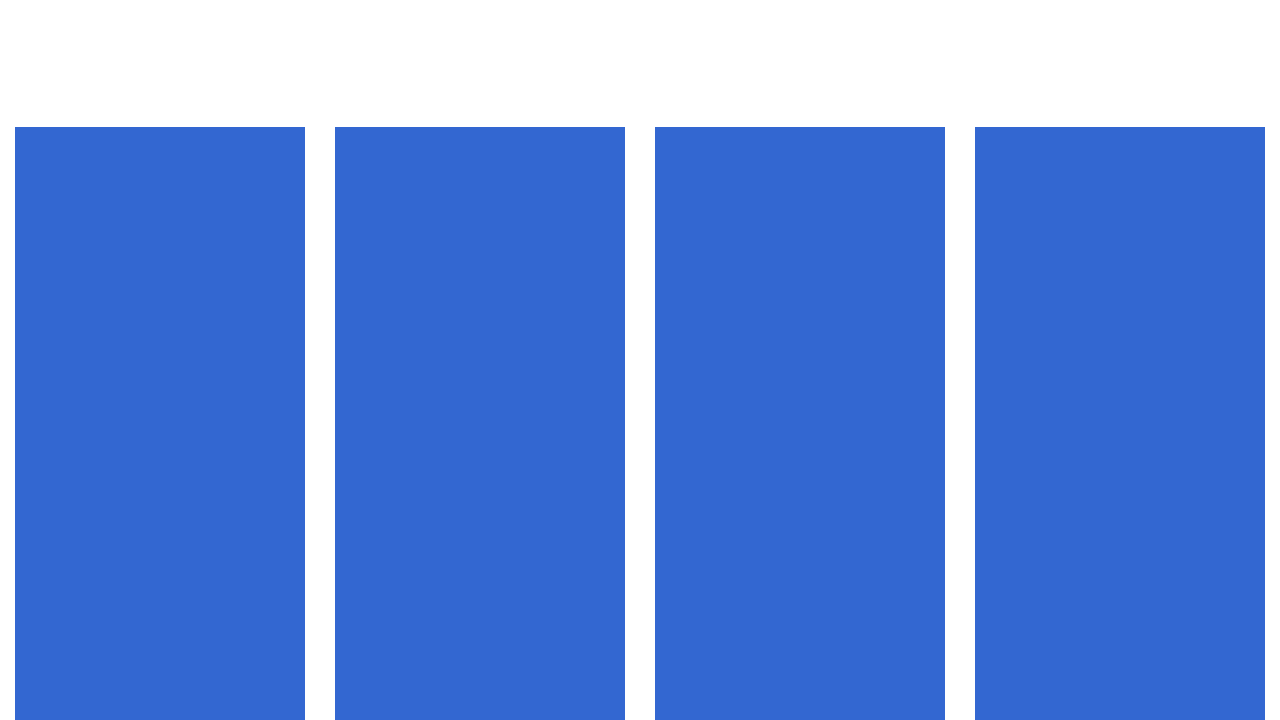

Released mouse button after dragging Node.js logo at (348, 1016)
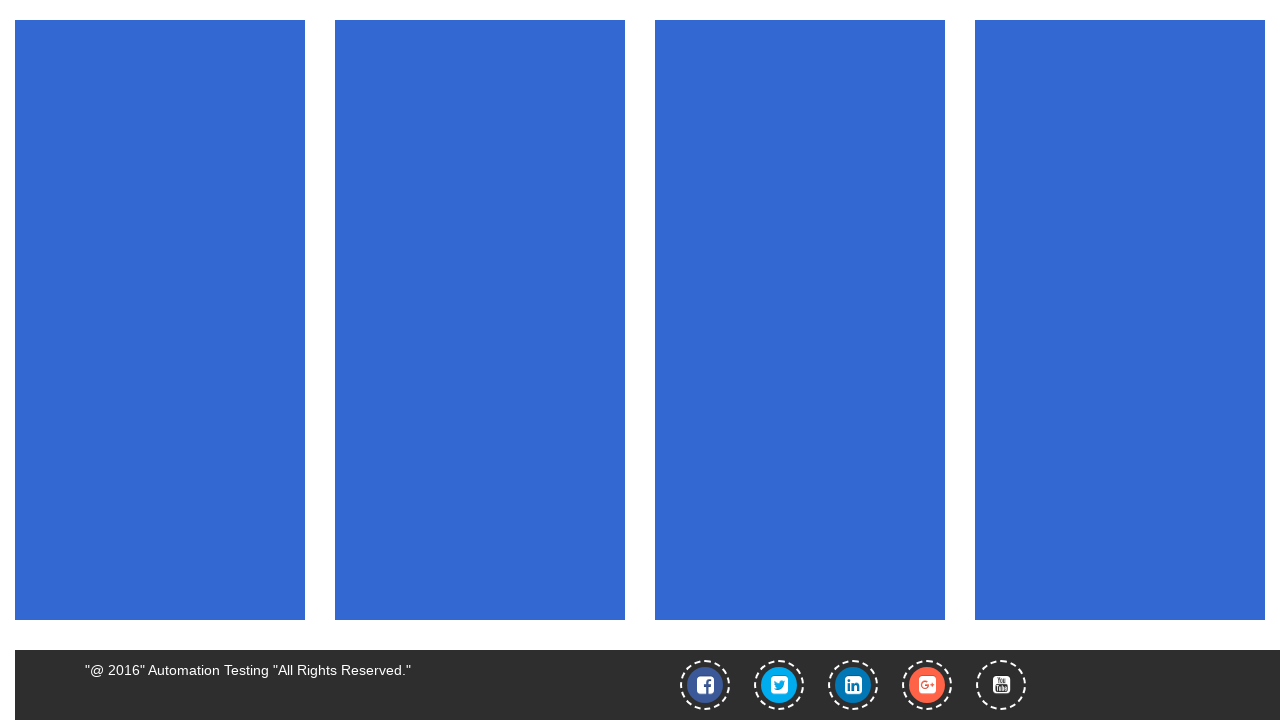

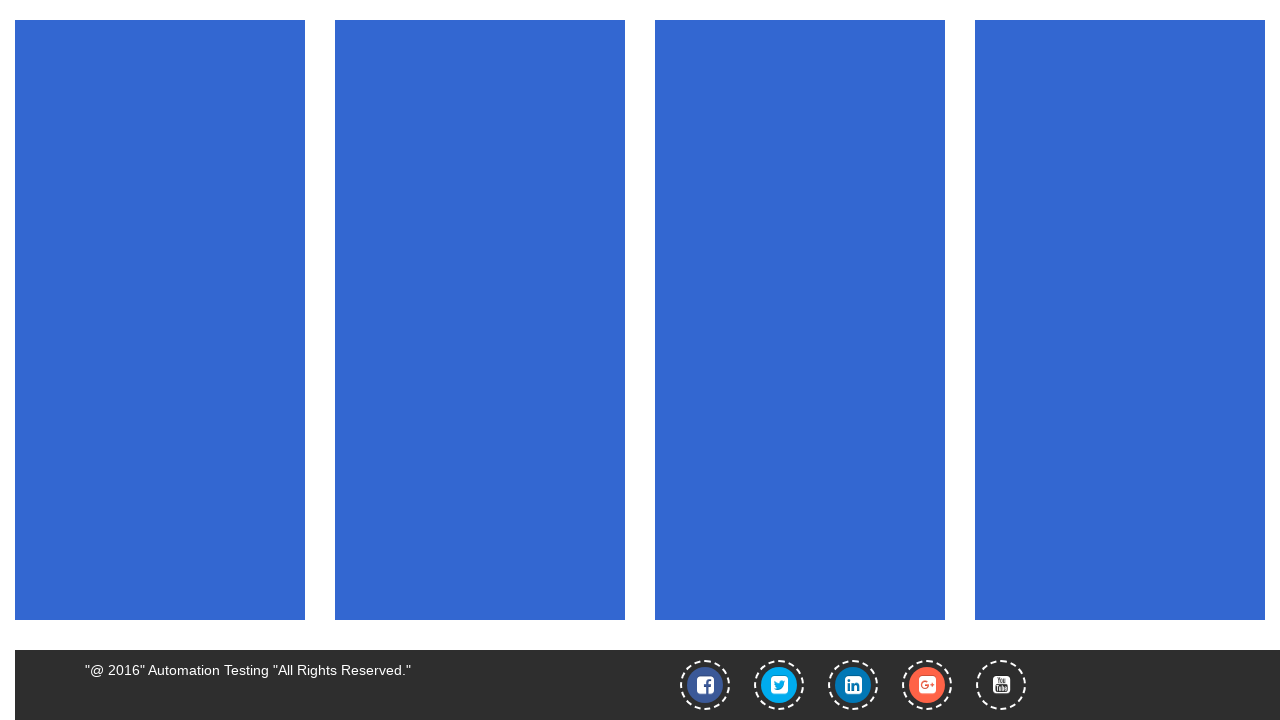